Tests the chatbot functionality by clicking "Jump In" to access the chatbot, typing a message about creating a test about the Inca Empire, and verifying a response appears.

Starting URL: https://rotype-staging-87h9l.ondigitalocean.app/

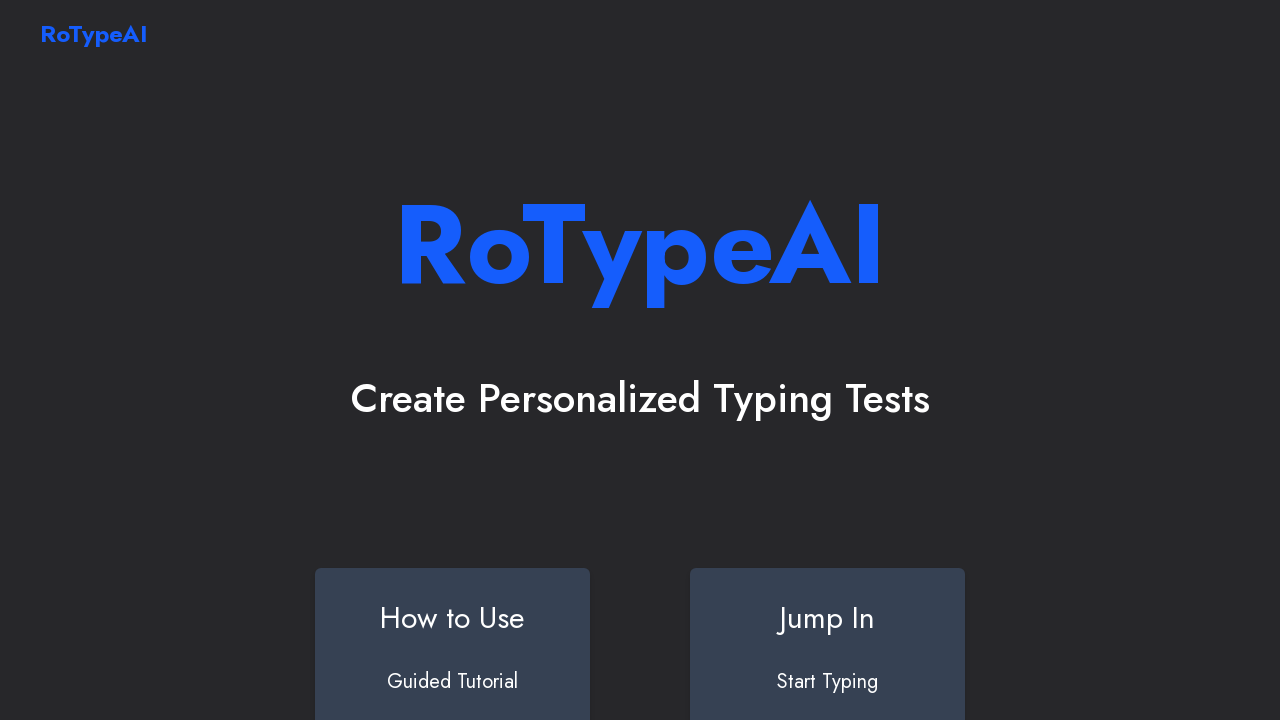

Title element became visible
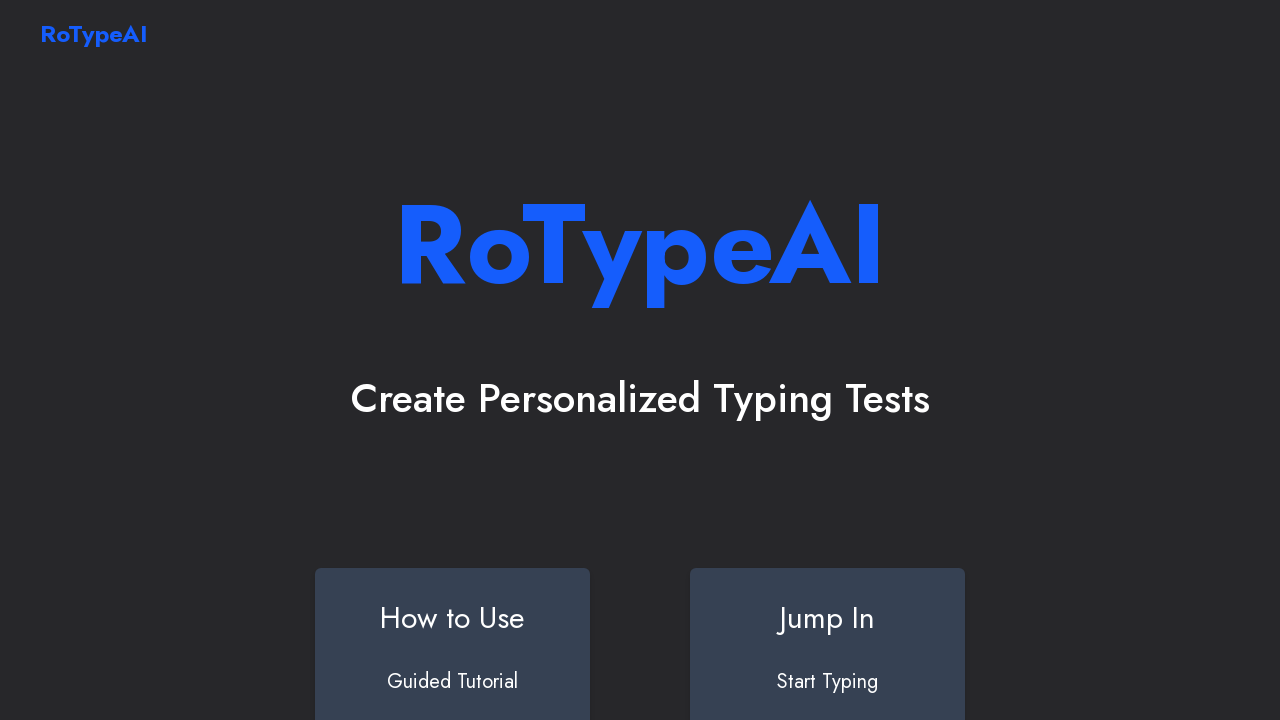

Scrolled Jump In button into view
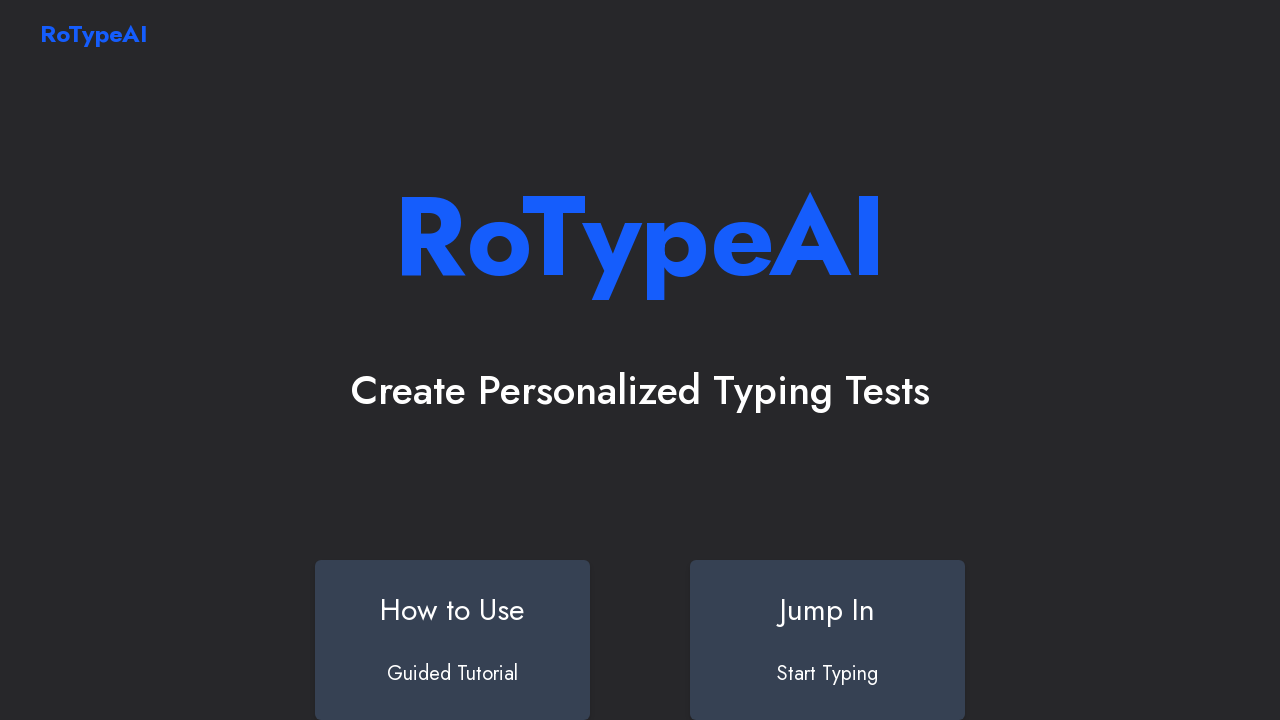

Jump In button became visible
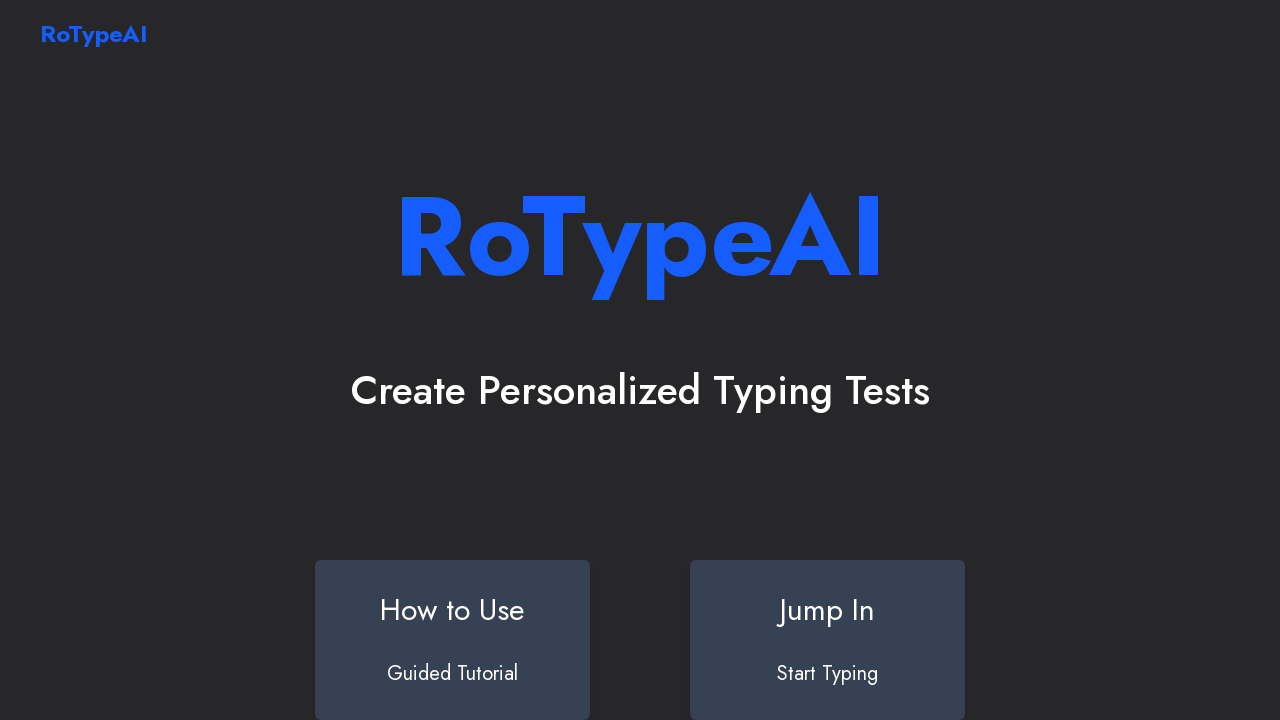

Clicked Jump In button to access chatbot at (828, 640) on a#jumpin div.bg-gray-700
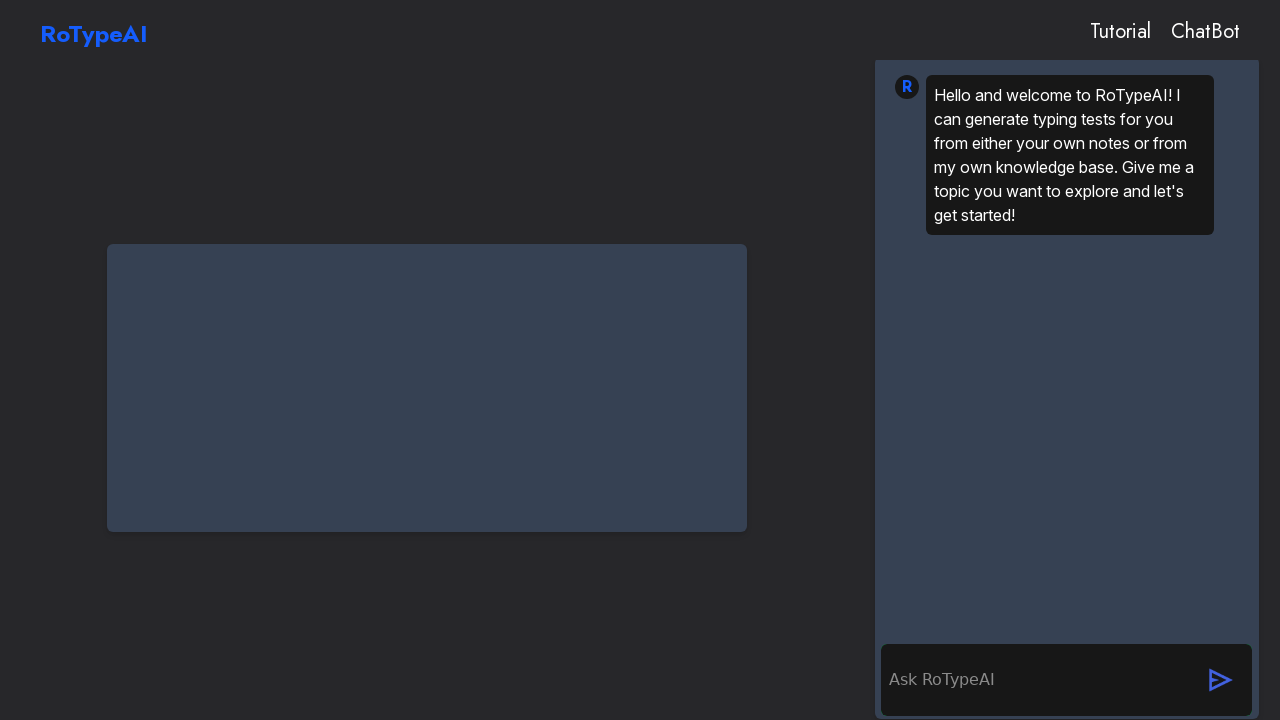

Navigated to Chatbot page
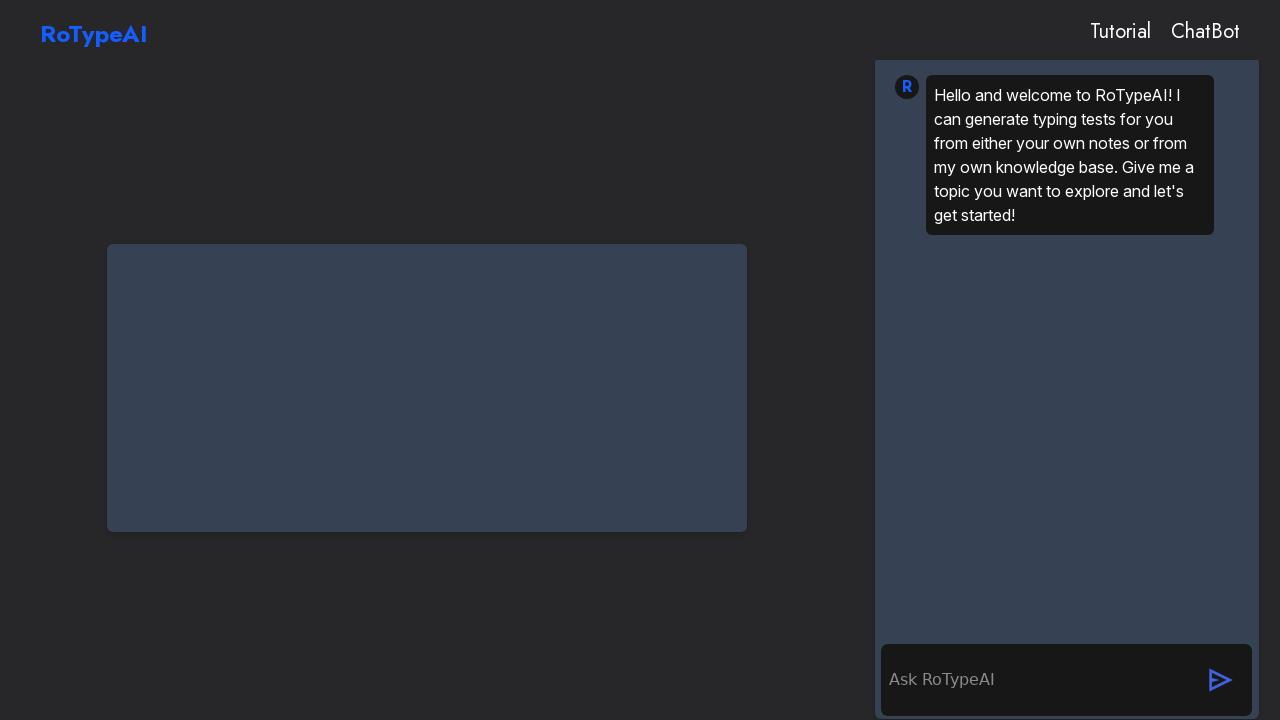

Waited for chatbot page to fully load
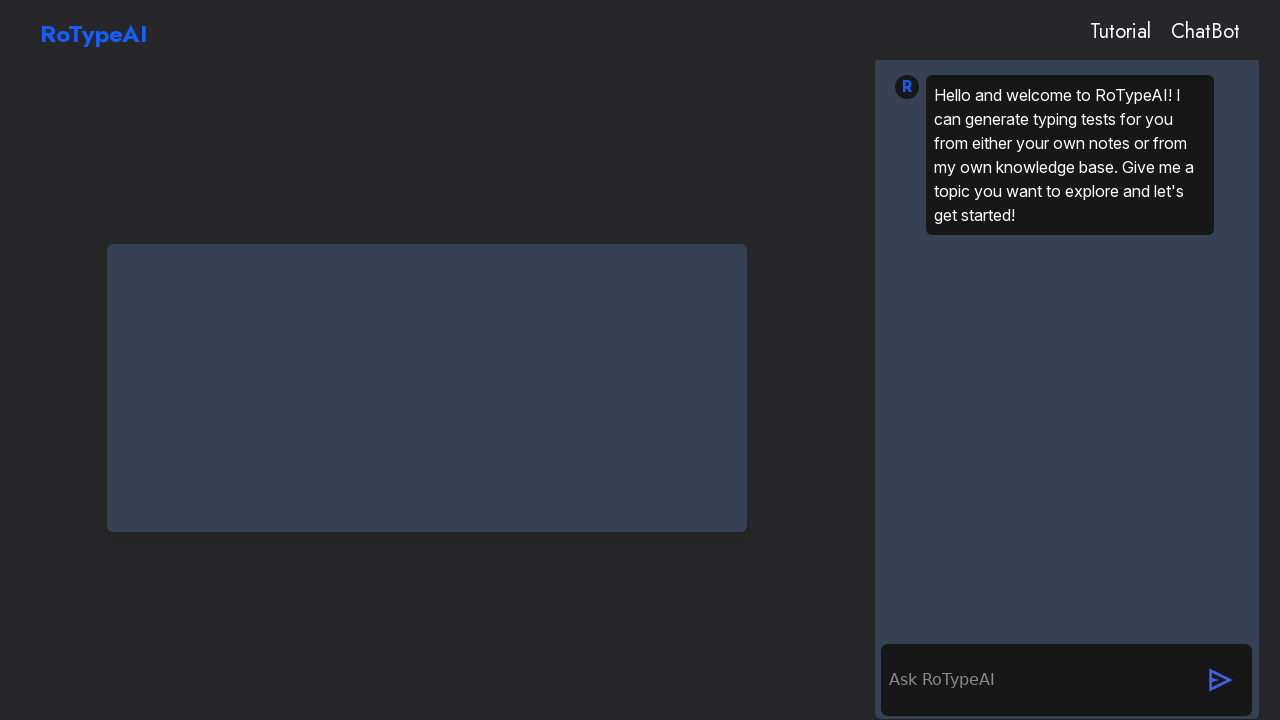

Chat container loaded
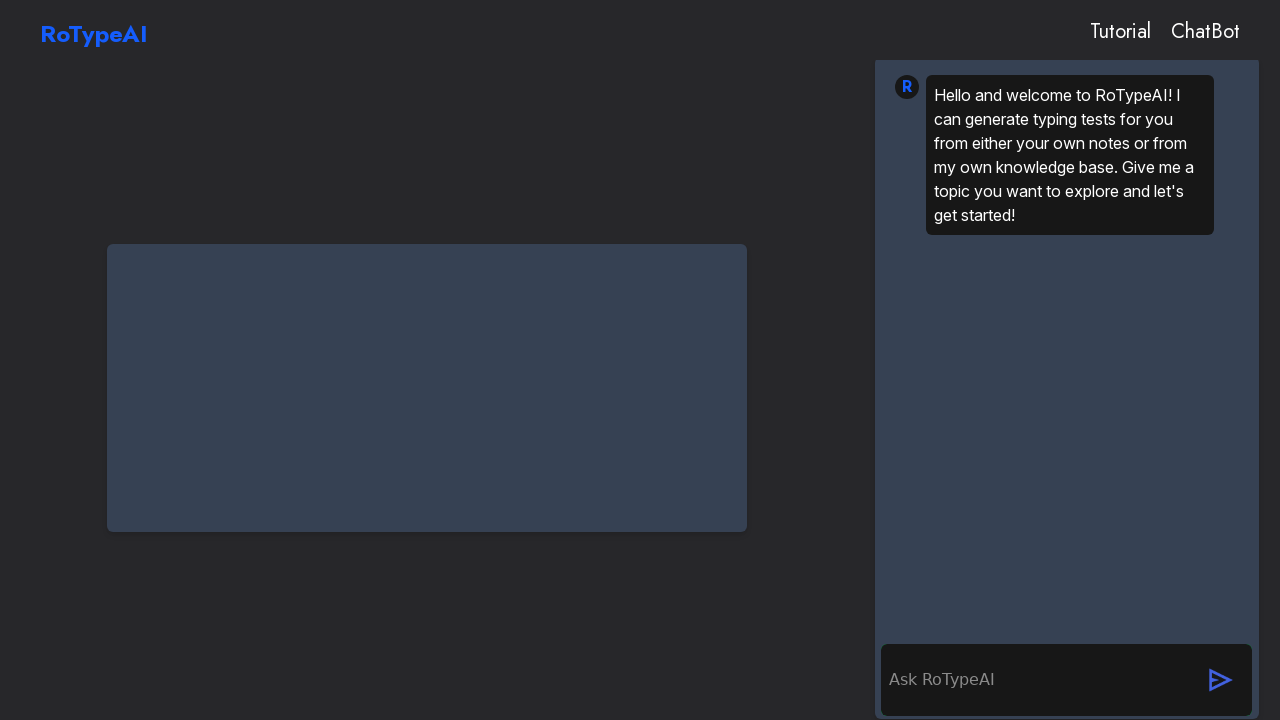

Typed message about creating a test about the Inca Empire on form.bg-neutral-900 input[type="text"]
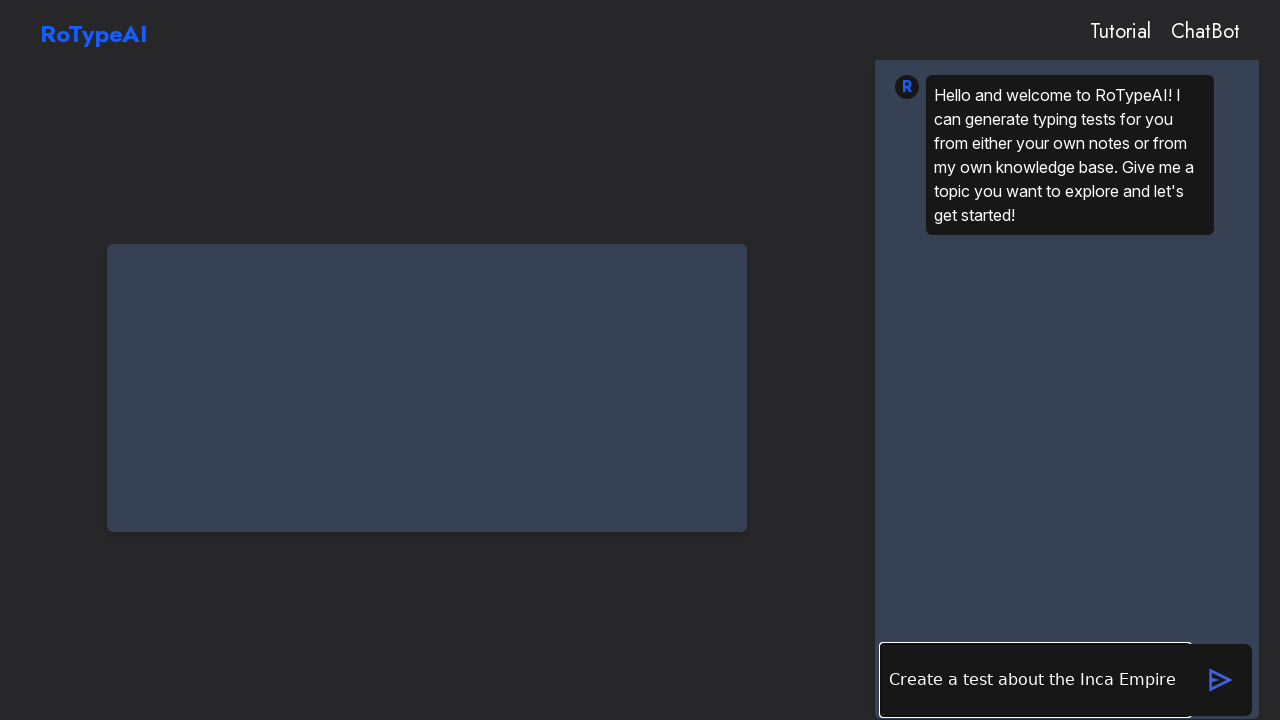

Clicked send button to submit message at (1221, 680) on #send
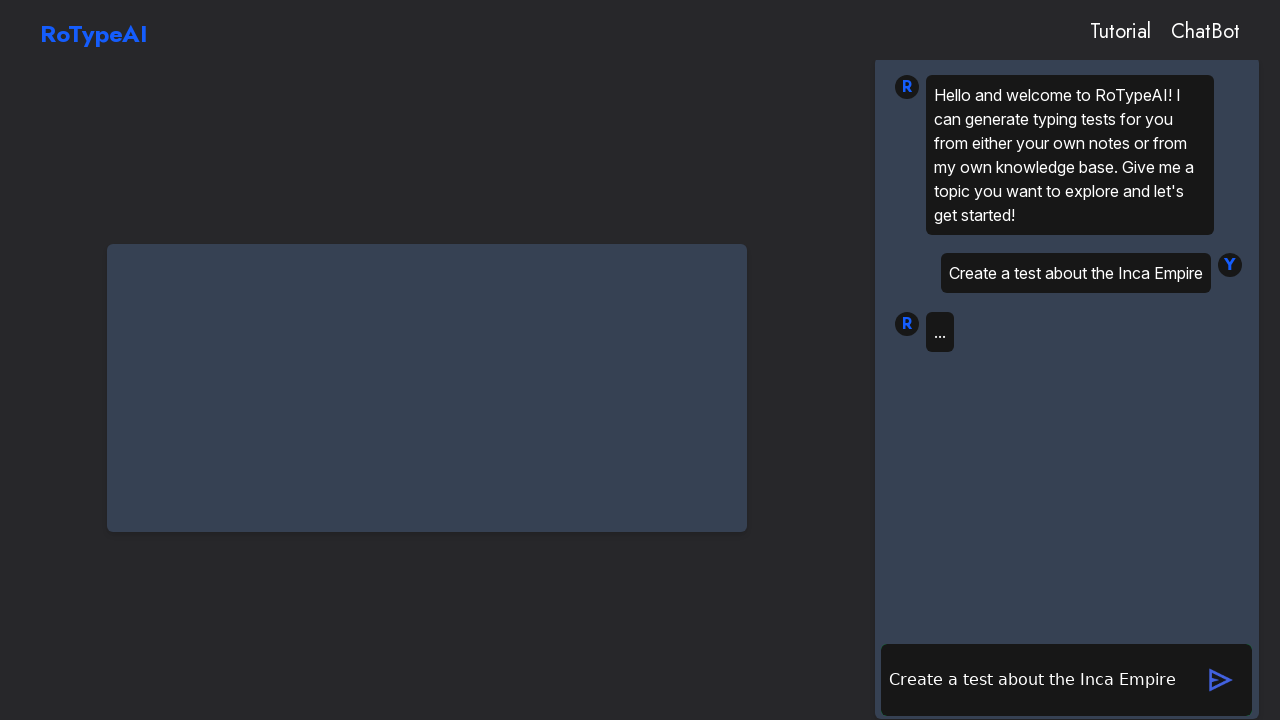

Waited for chatbot response
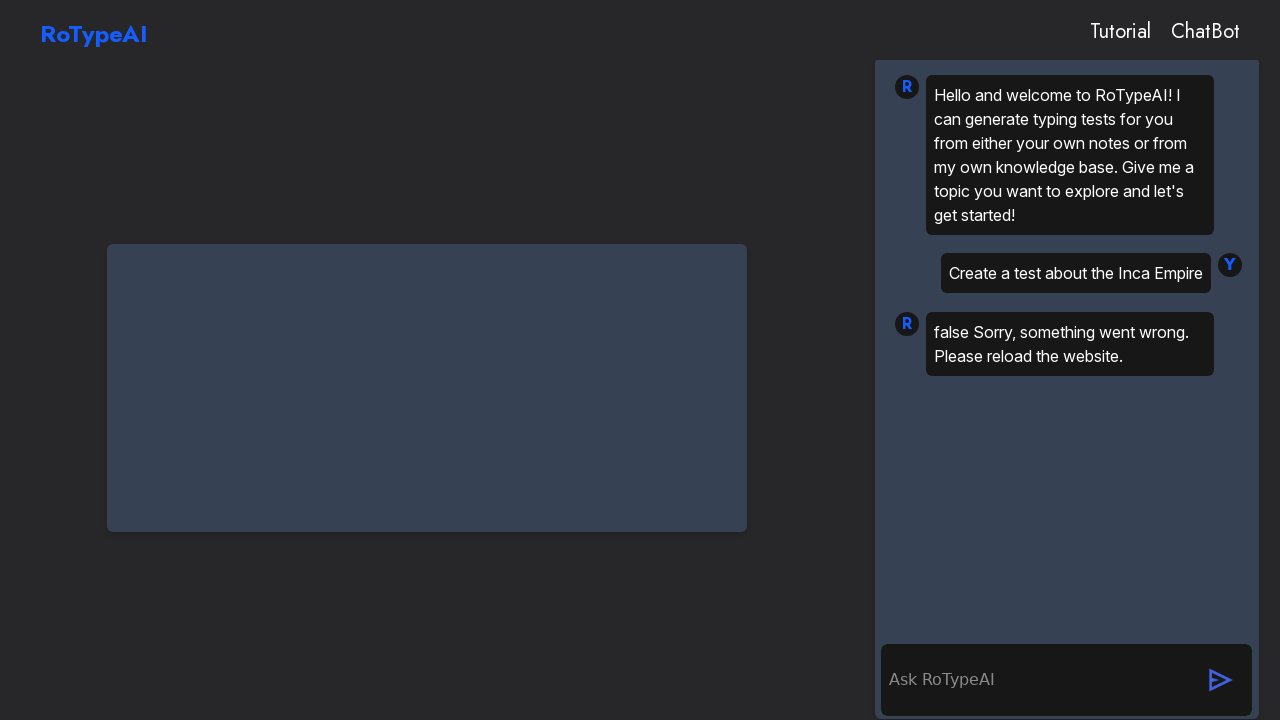

Chatbot response appeared
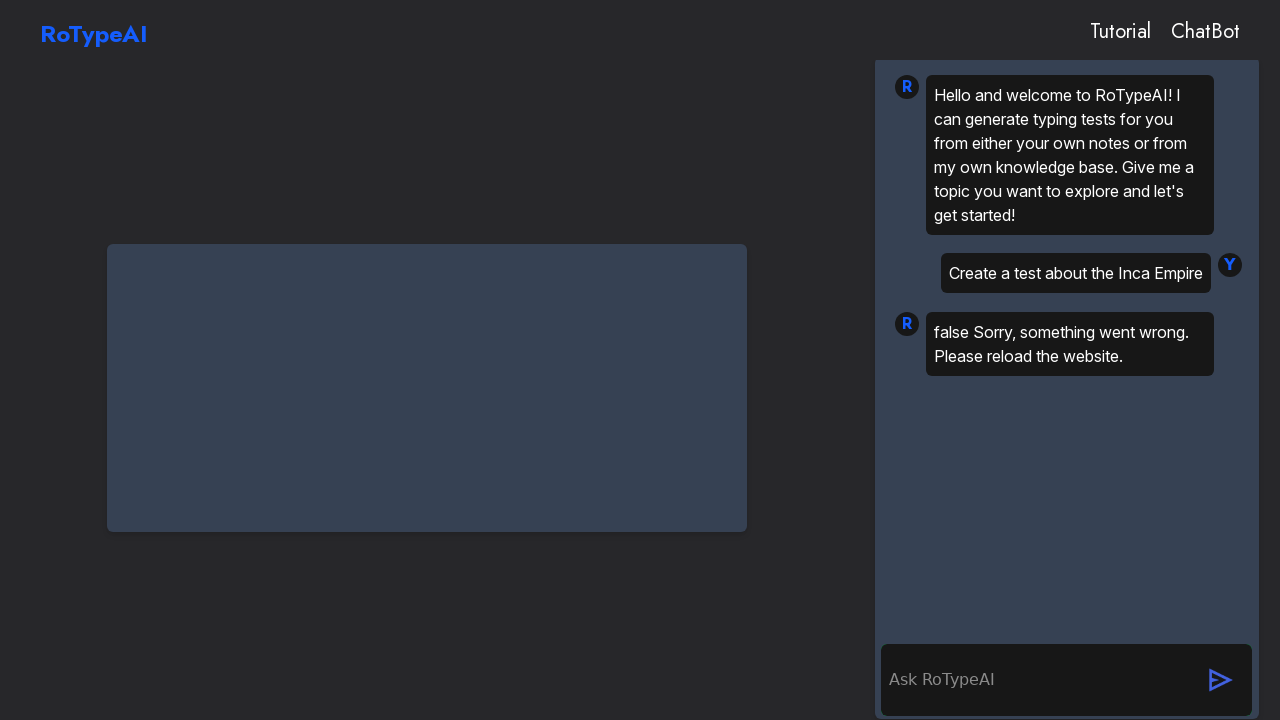

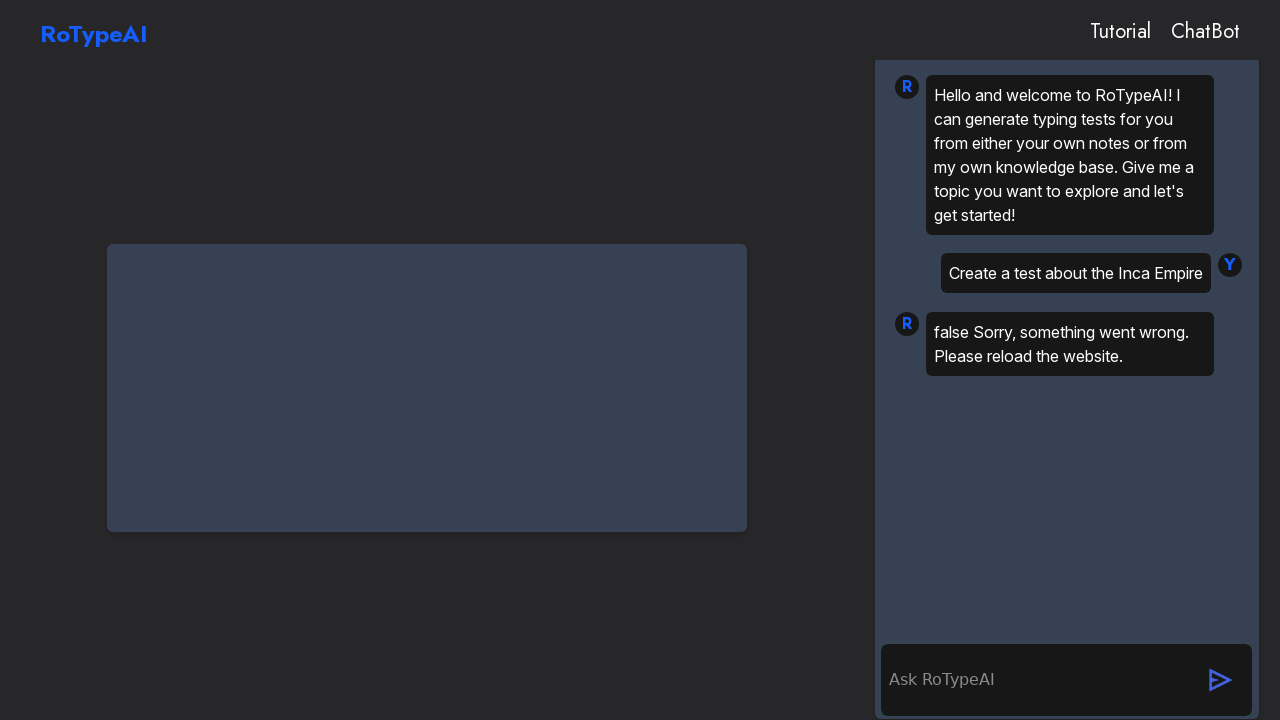